Tests window/tab handling by clicking a link that opens a new tab, switching to the new tab, and verifying the page title is "New Window"

Starting URL: https://the-internet.herokuapp.com/windows

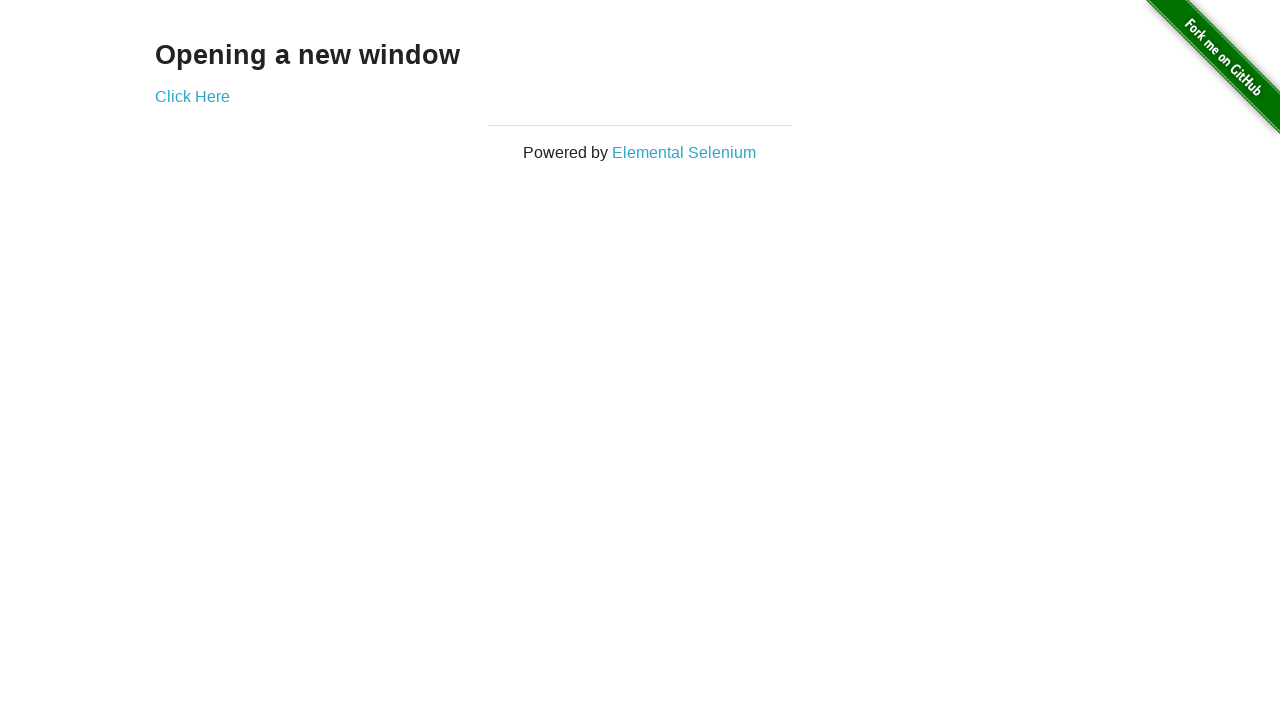

Clicked 'Click Here' link to open new tab at (192, 96) on text=Click Here
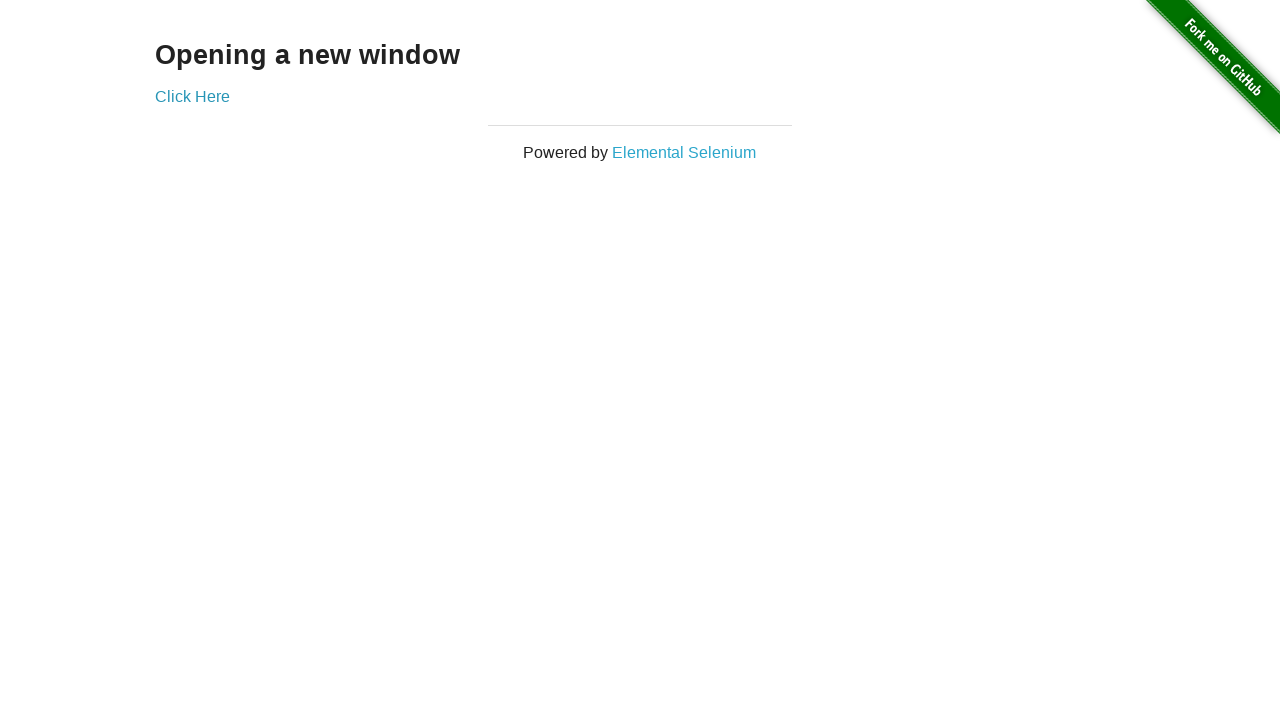

Captured new tab/window object
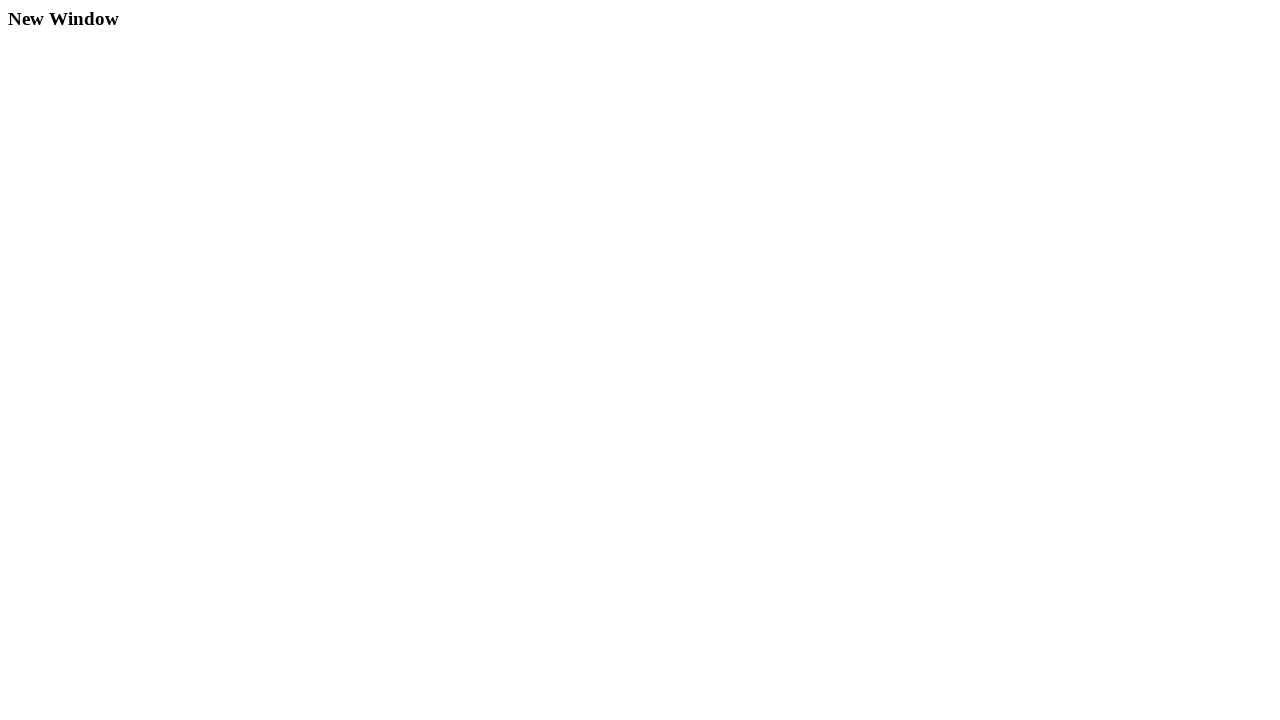

New tab finished loading
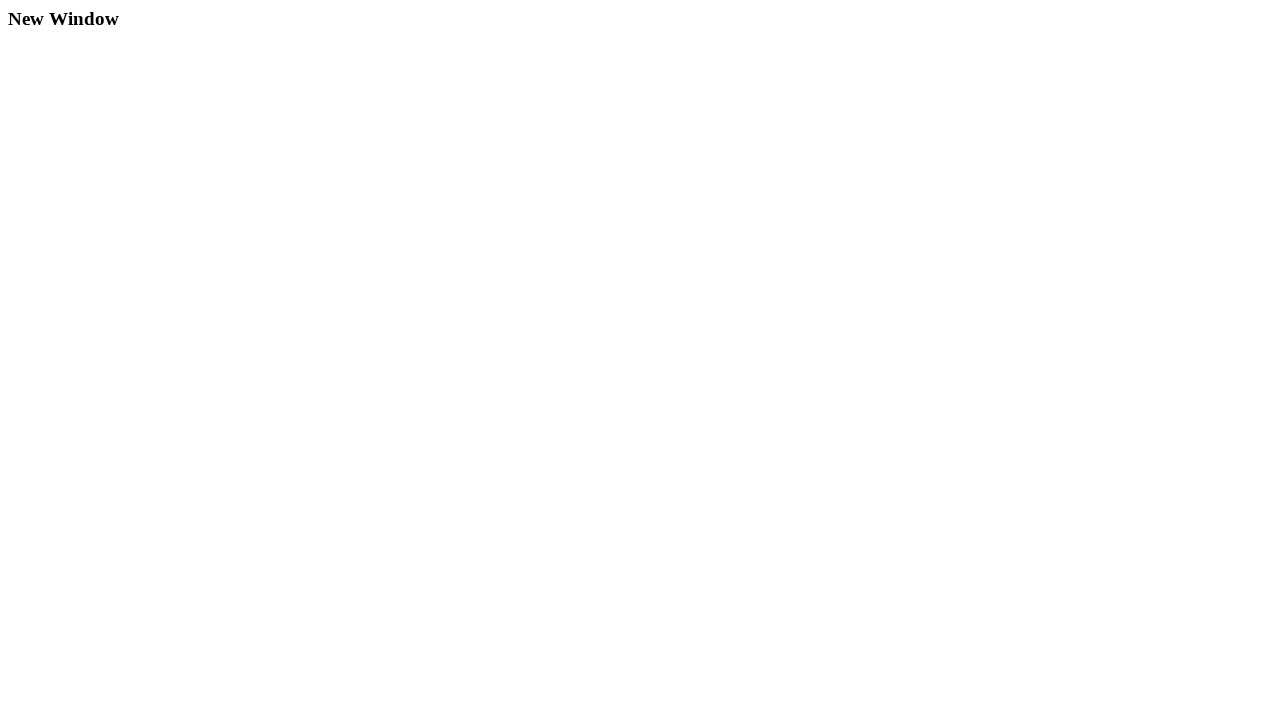

Verified new tab title is 'New Window'
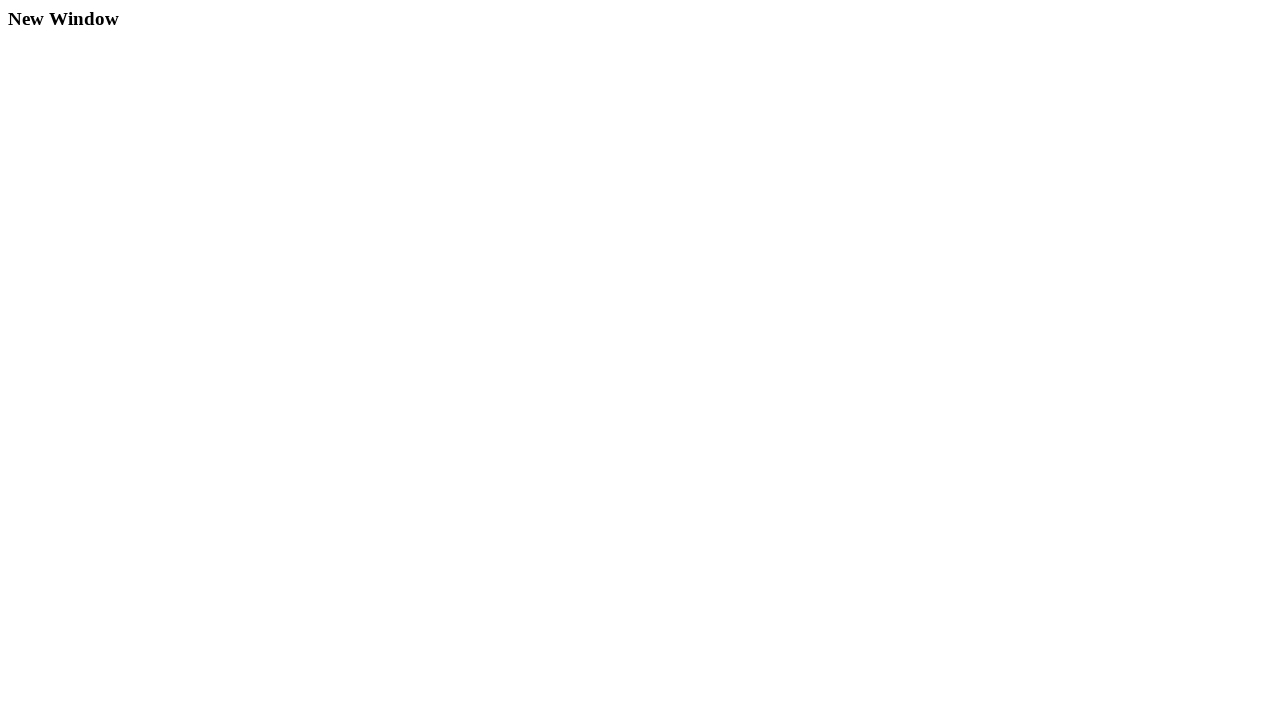

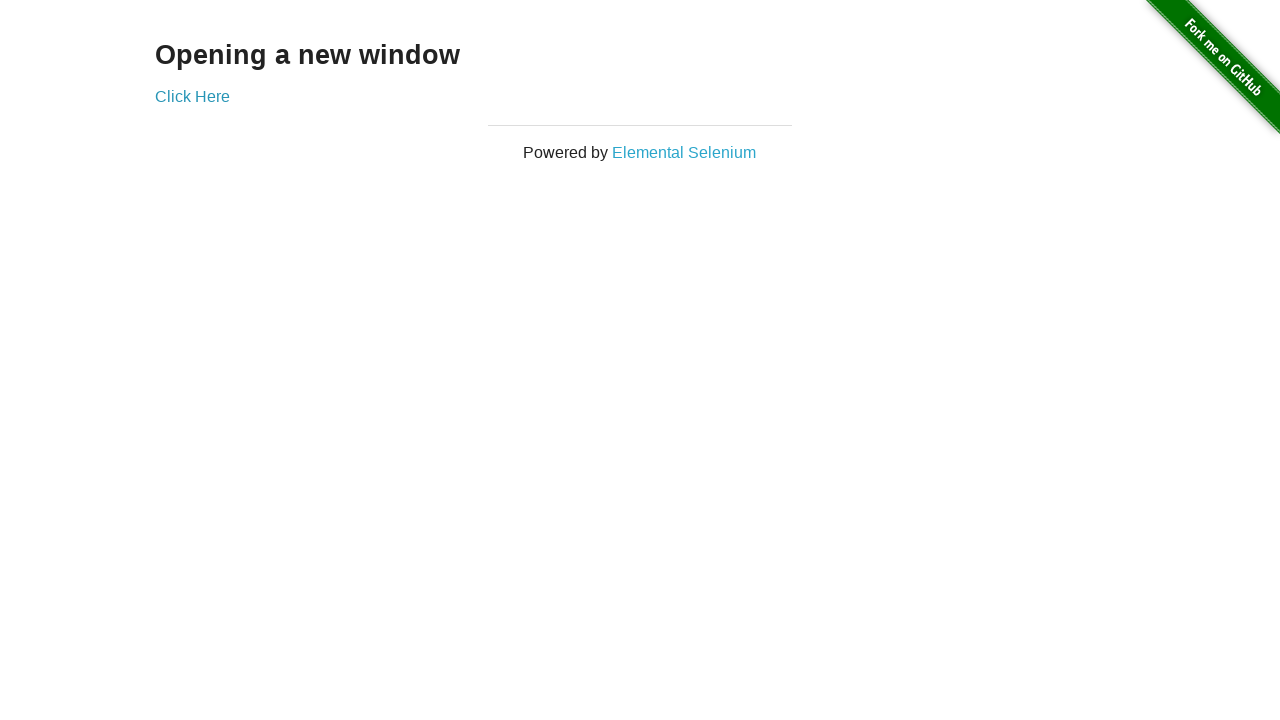